Tests alert handling functionality by triggering a prompt alert, entering text, and accepting it

Starting URL: http://demo.automationtesting.in/Alerts.html

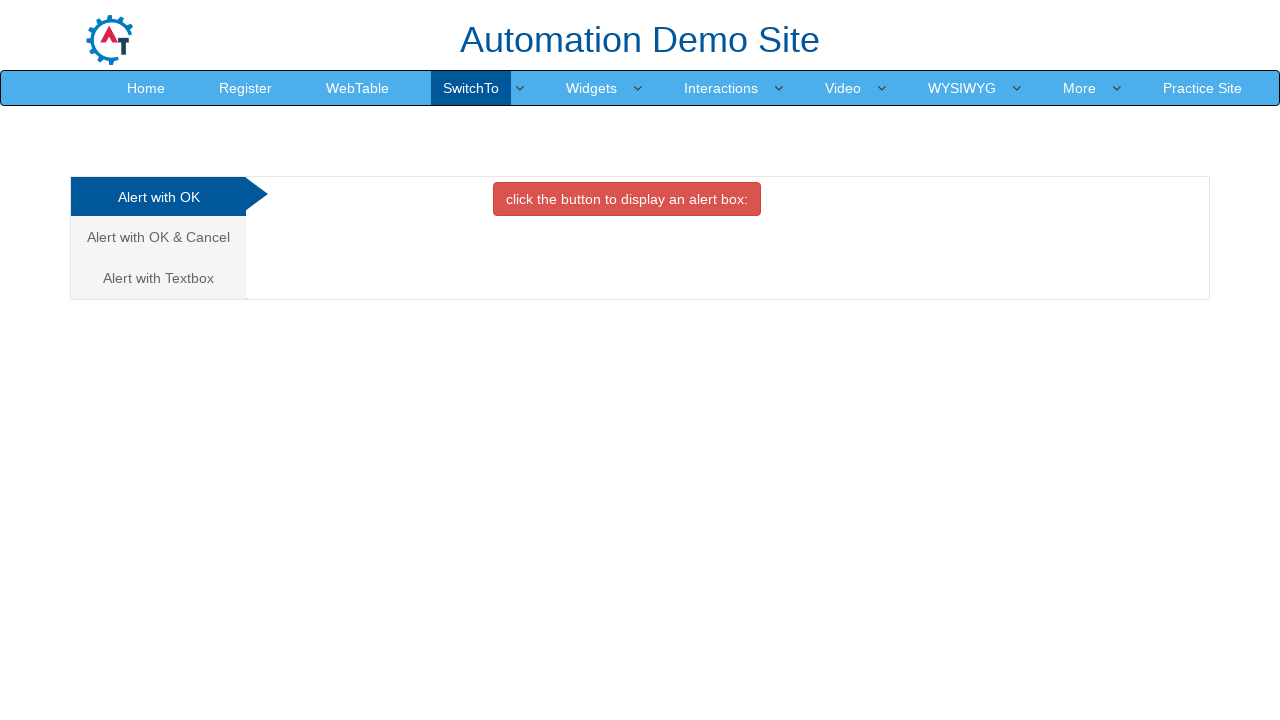

Clicked on 'Alert with Textbox' tab at (158, 278) on xpath=//a[text()='Alert with Textbox ']
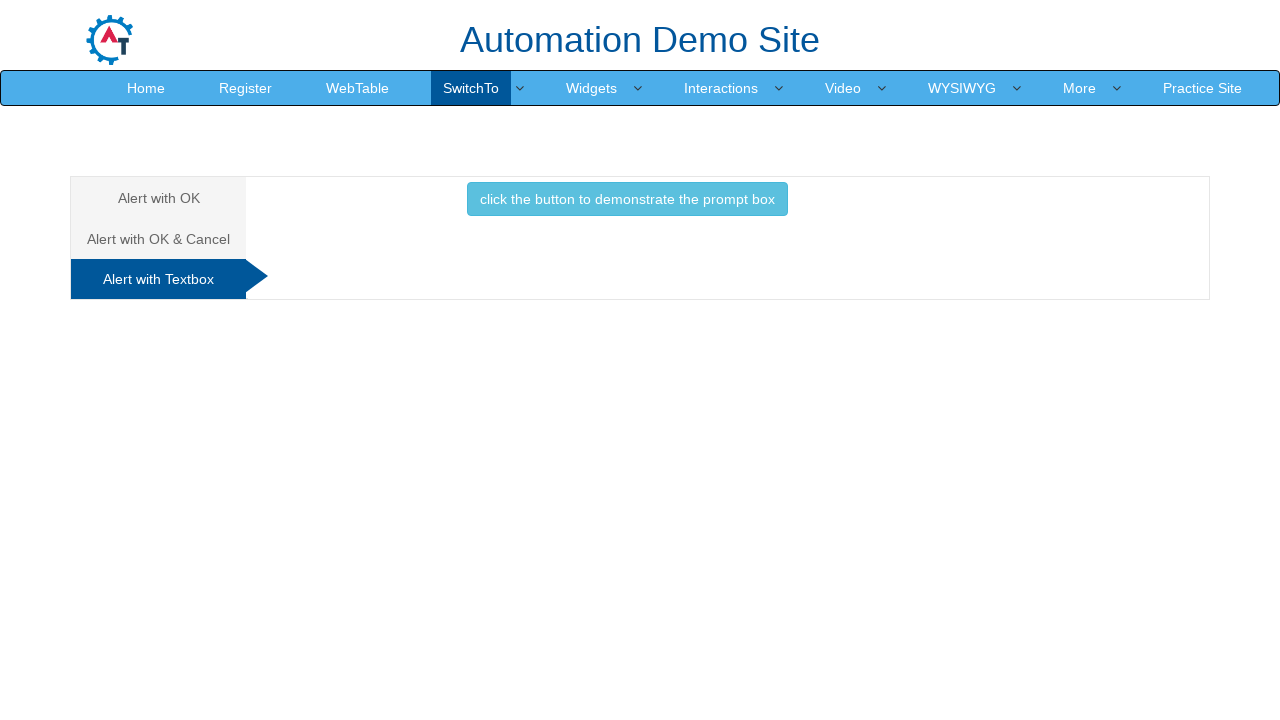

Clicked button to trigger prompt alert at (627, 199) on xpath=//button[text()='click the button to demonstrate the prompt box ']
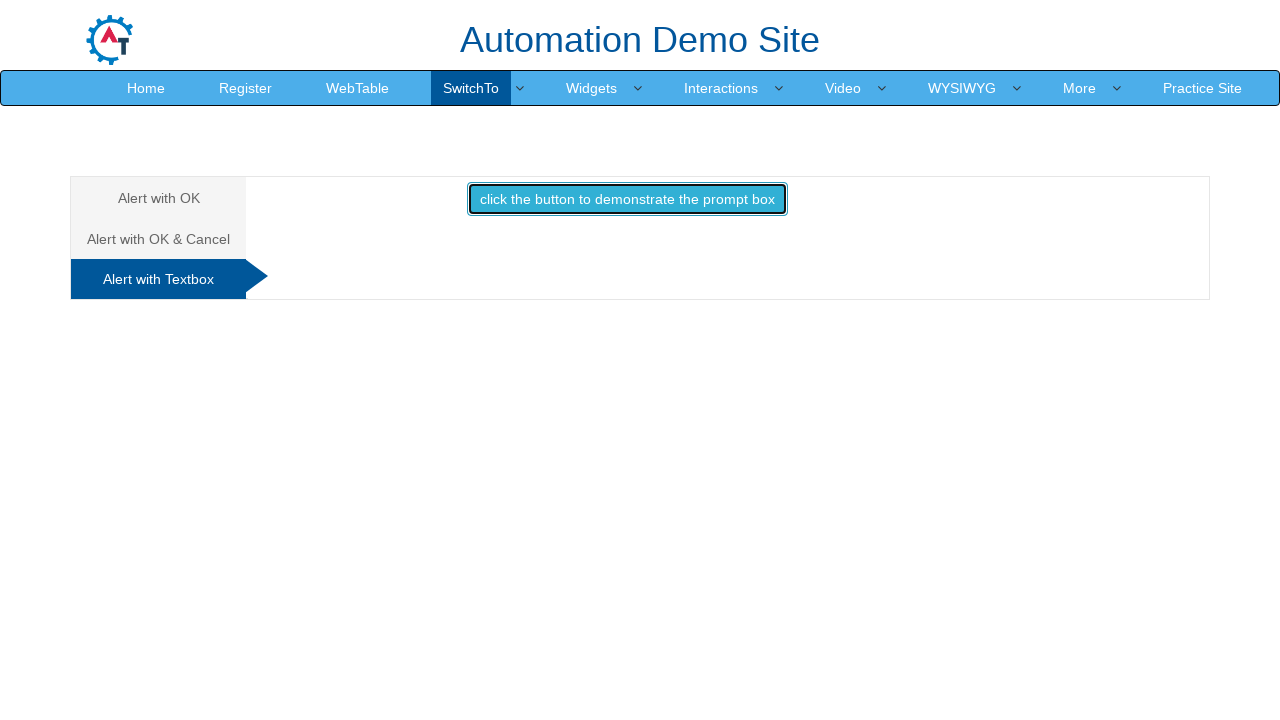

Set up dialog handler to accept prompt with text 'Please consider this new title'
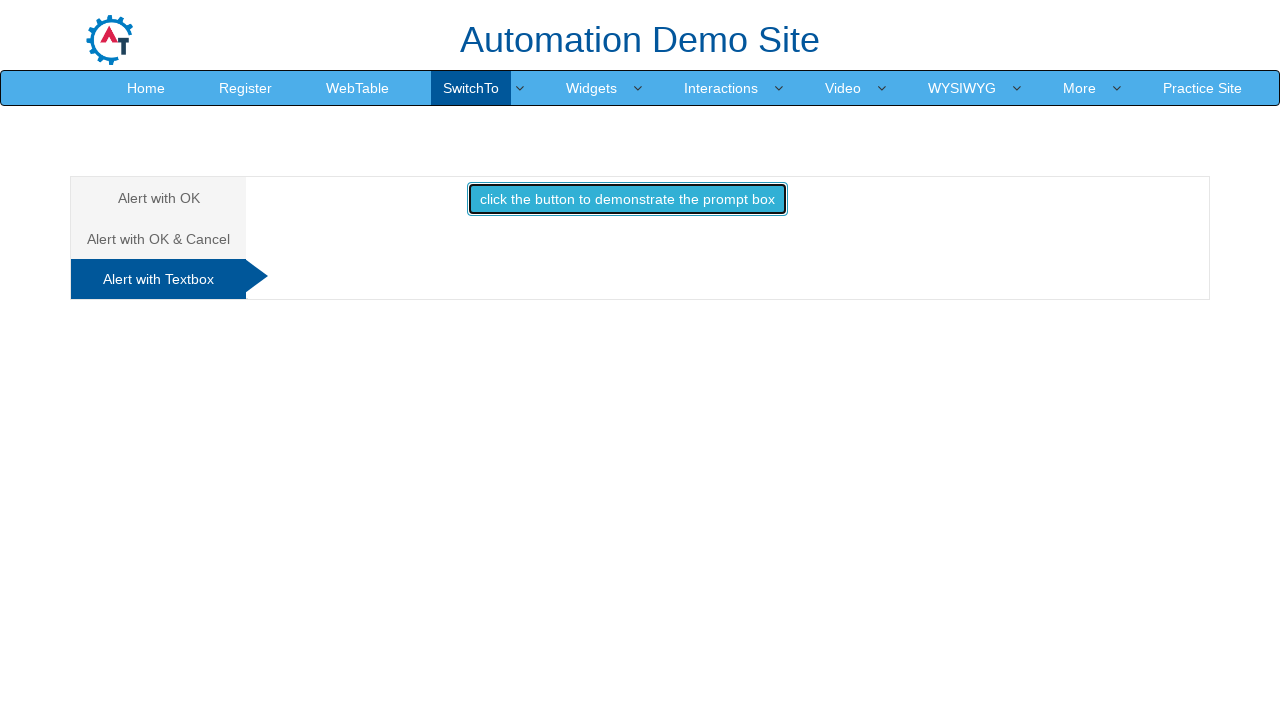

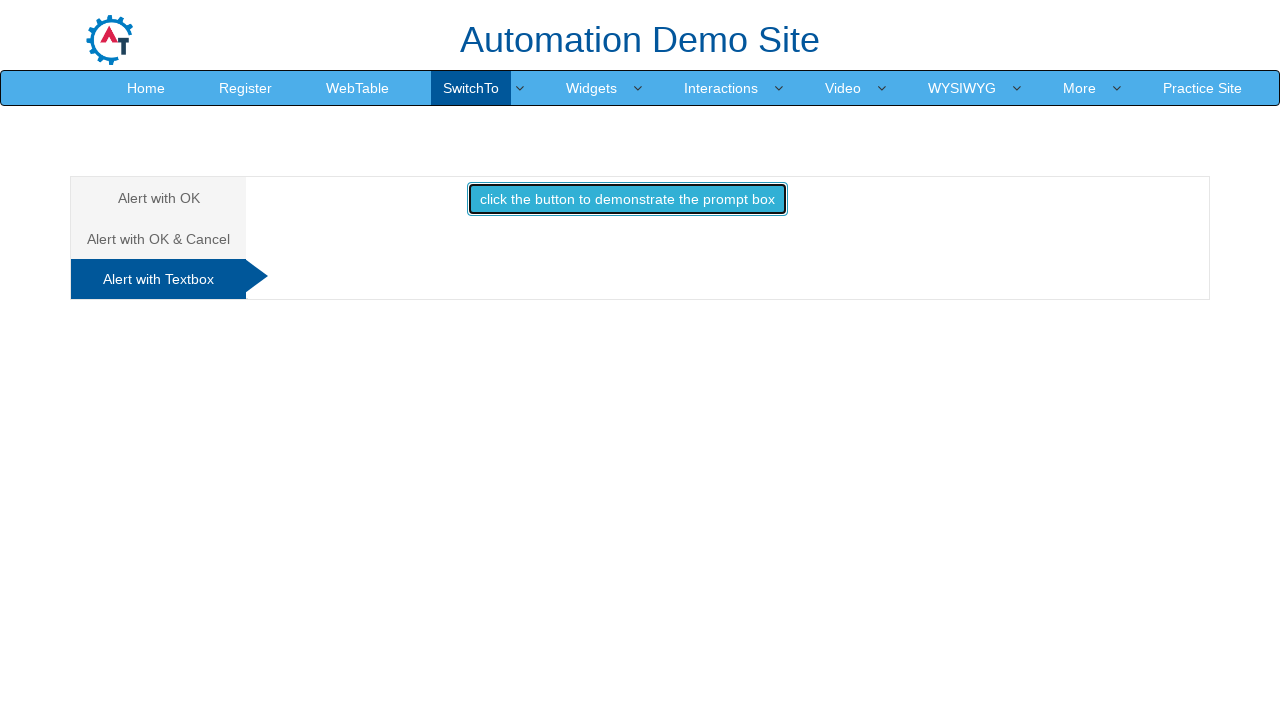